Tests form validation with invalid day value (00), verifying date error appears

Starting URL: https://elenarivero.github.io/ejercicio3/index.html

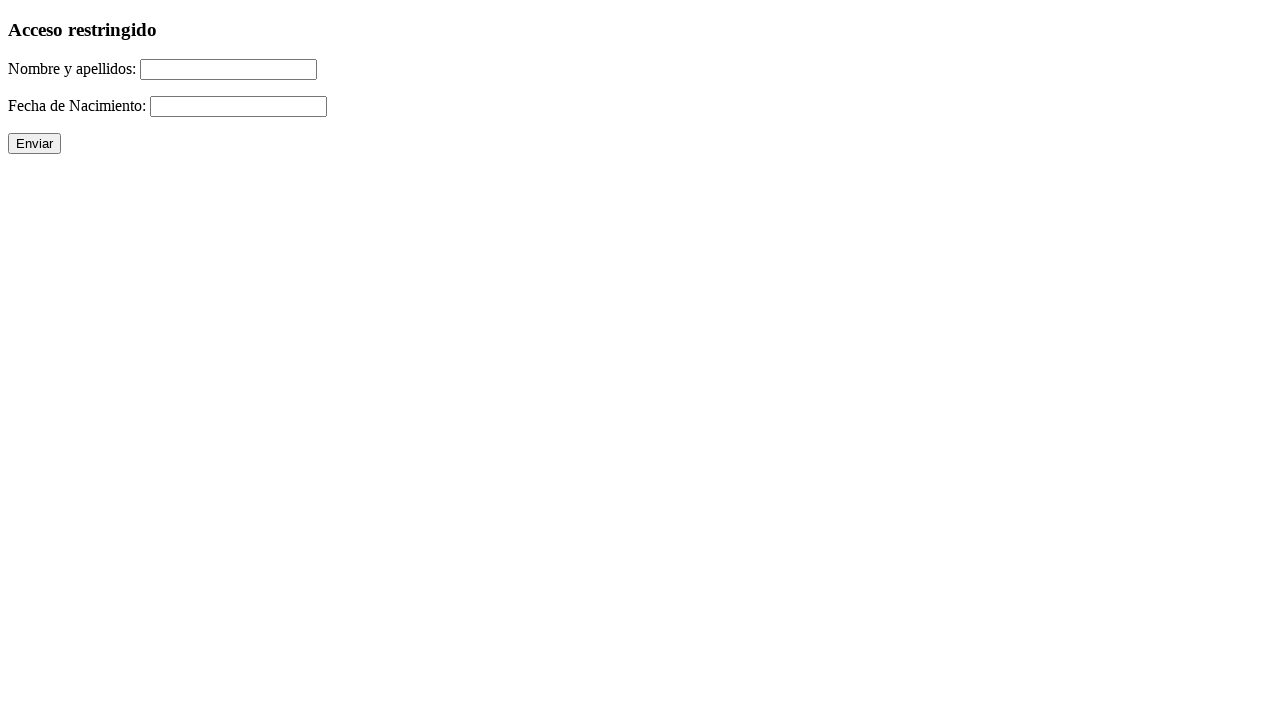

Filled name field with 'Raul Romera Pavon' on #nomap
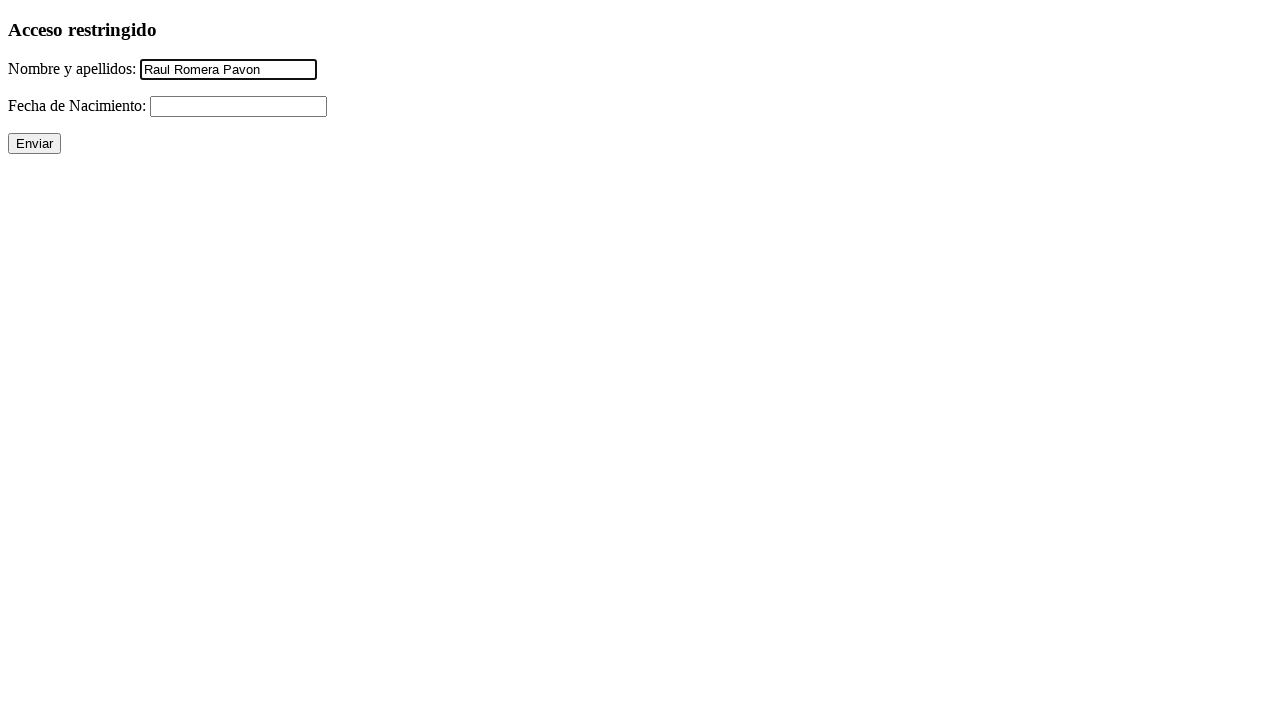

Filled date field with invalid day value '00/12/2004' on #fecha
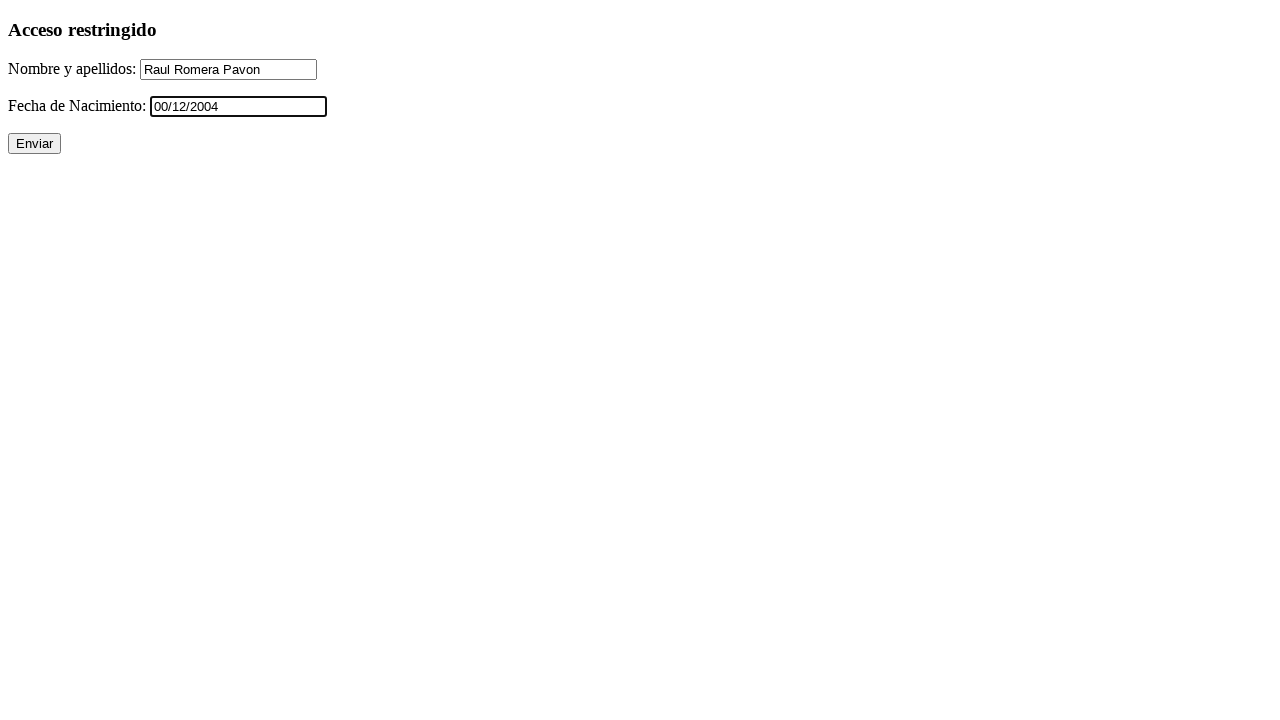

Clicked submit button to submit form at (34, 144) on xpath=//p/input[@type='submit']
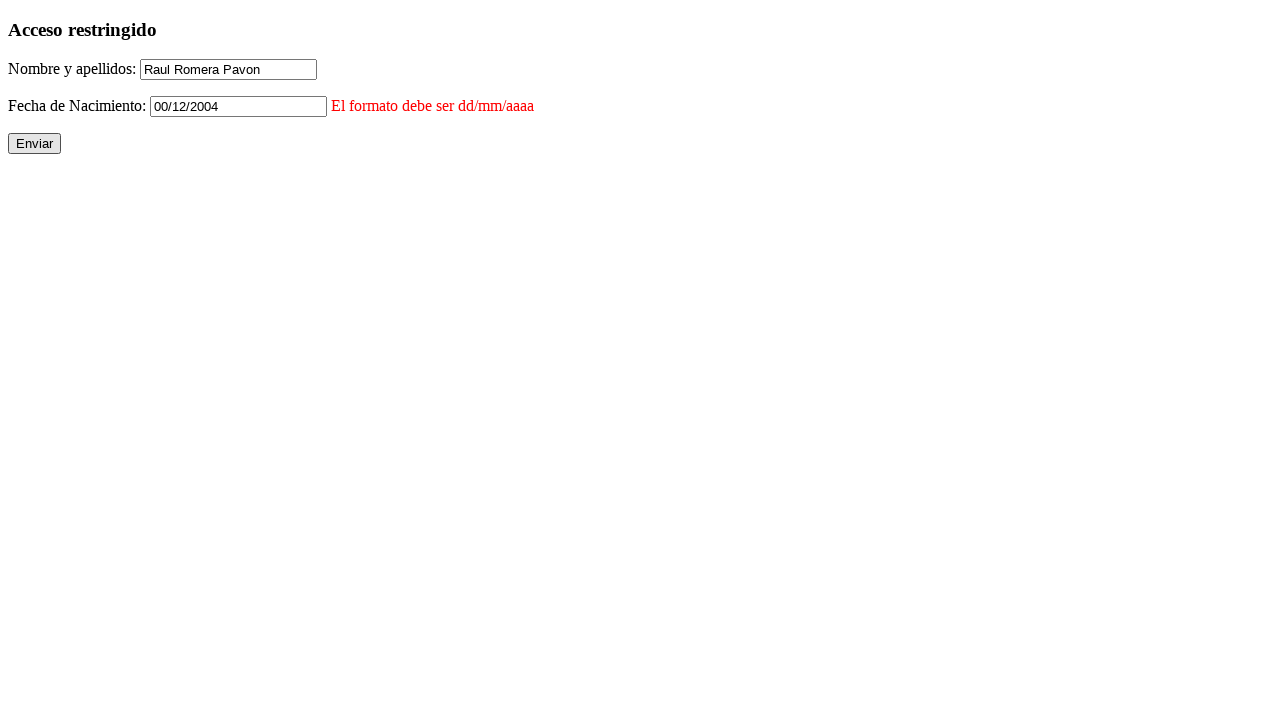

Date error message appeared, confirming validation for invalid day
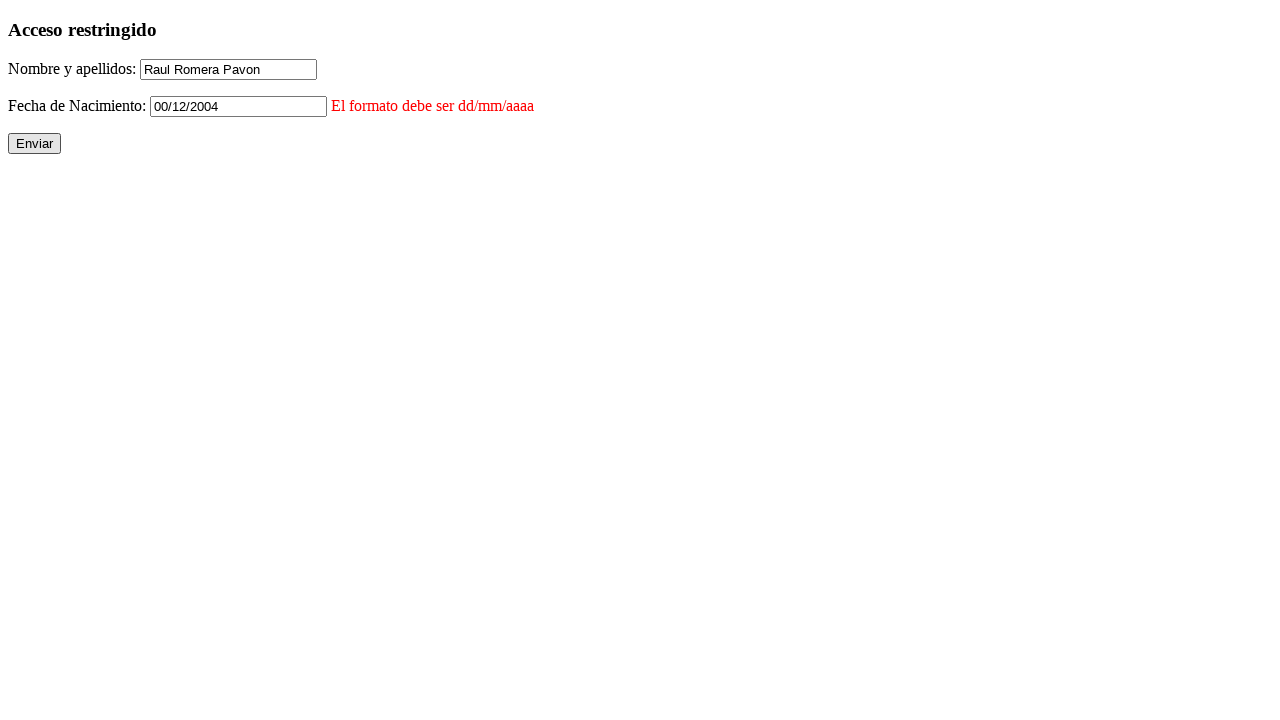

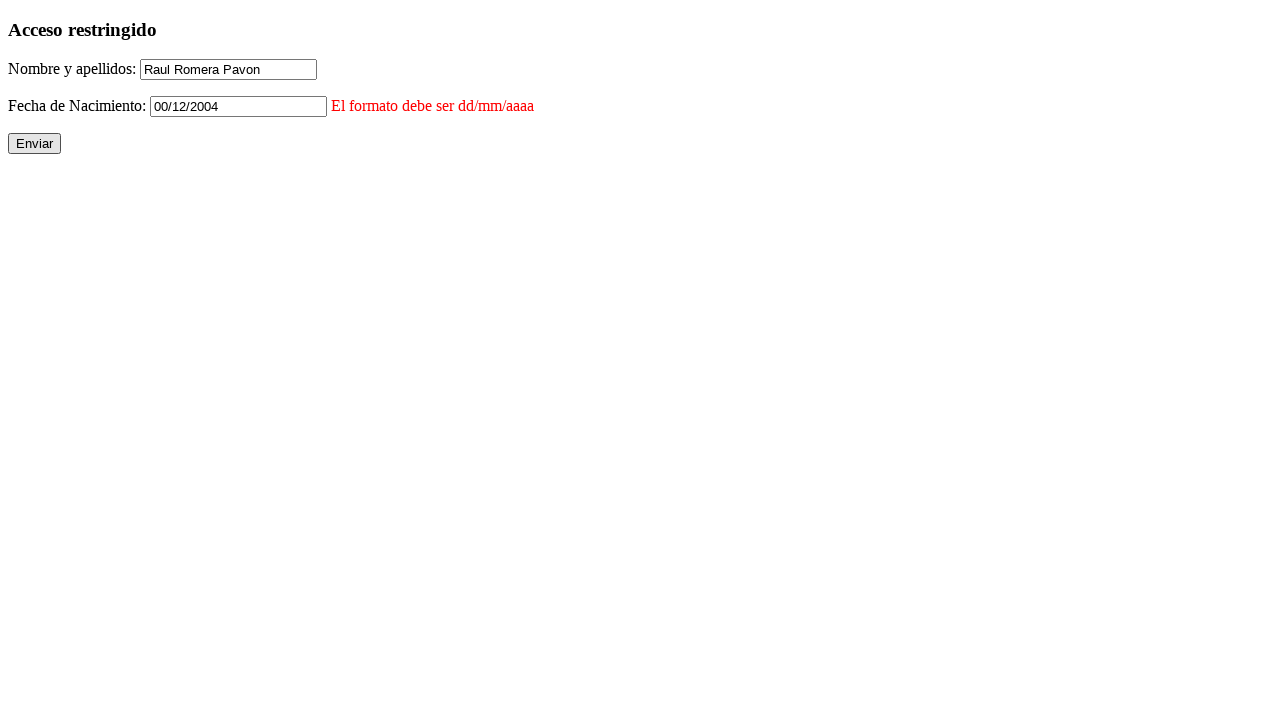